Tests that entered text is trimmed when saving edits

Starting URL: https://demo.playwright.dev/todomvc

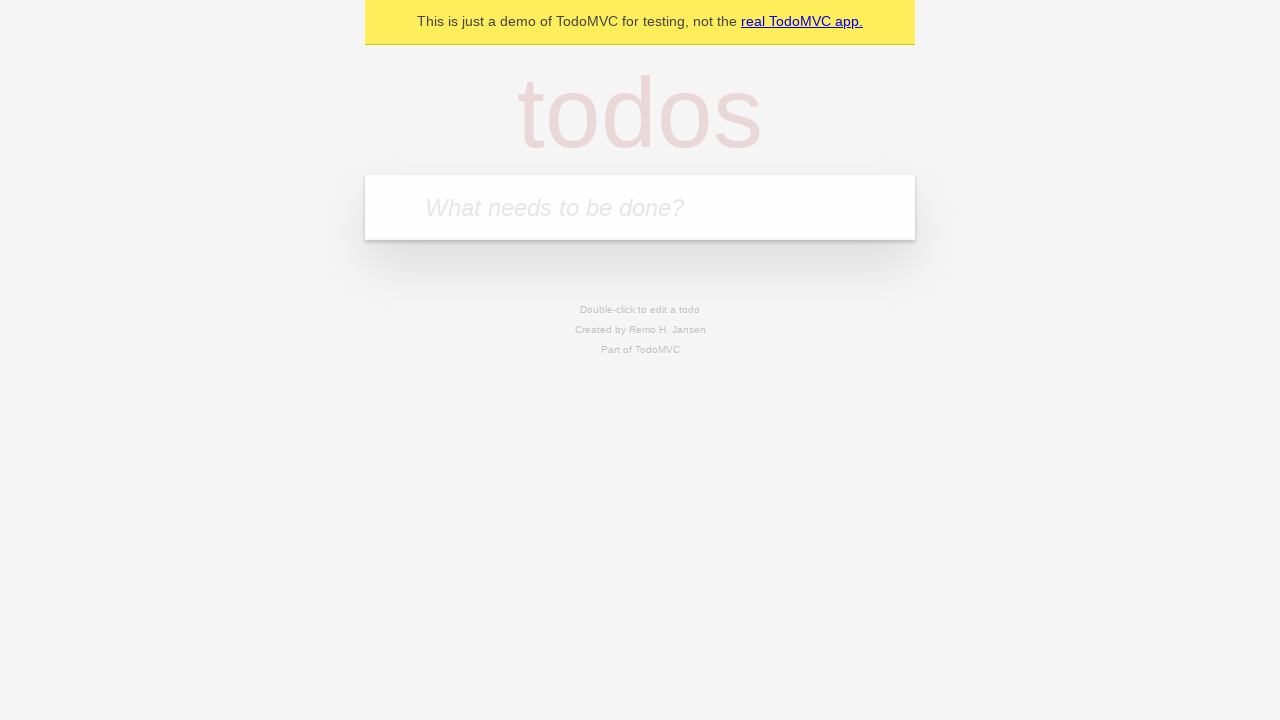

Filled todo input with 'buy some cheese' on internal:attr=[placeholder="What needs to be done?"i]
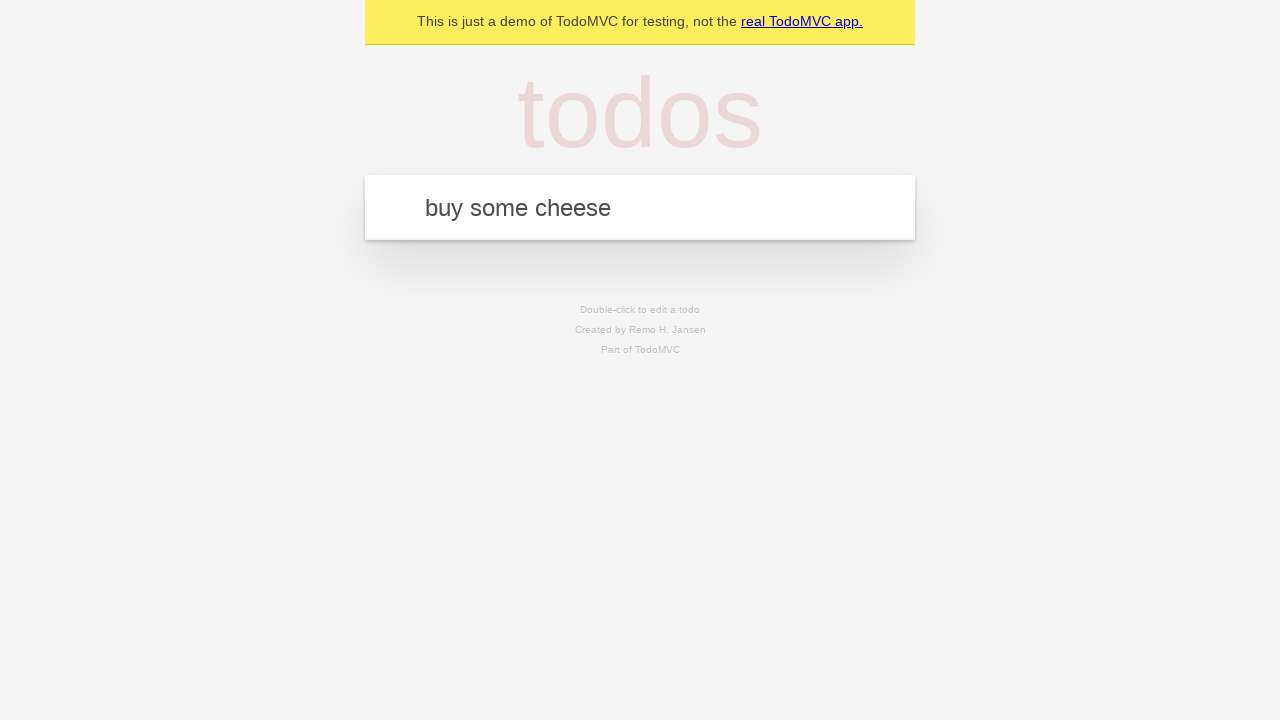

Pressed Enter to create first todo on internal:attr=[placeholder="What needs to be done?"i]
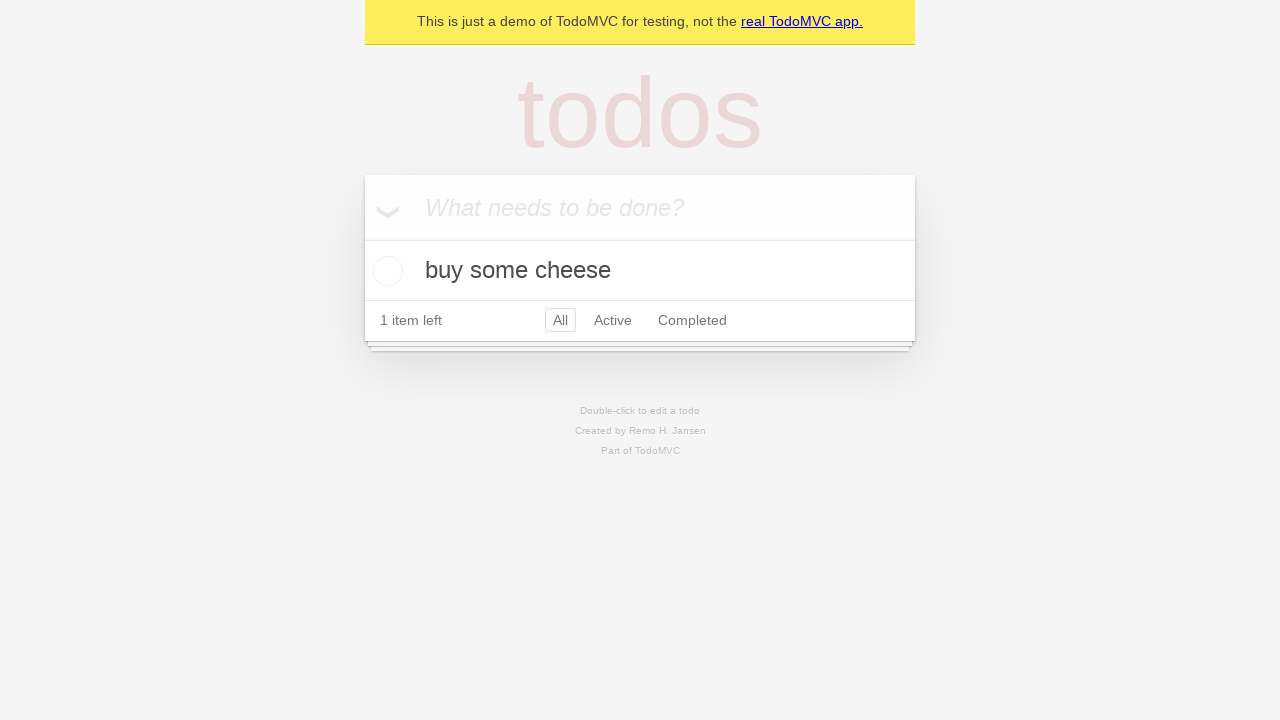

Filled todo input with 'feed the cat' on internal:attr=[placeholder="What needs to be done?"i]
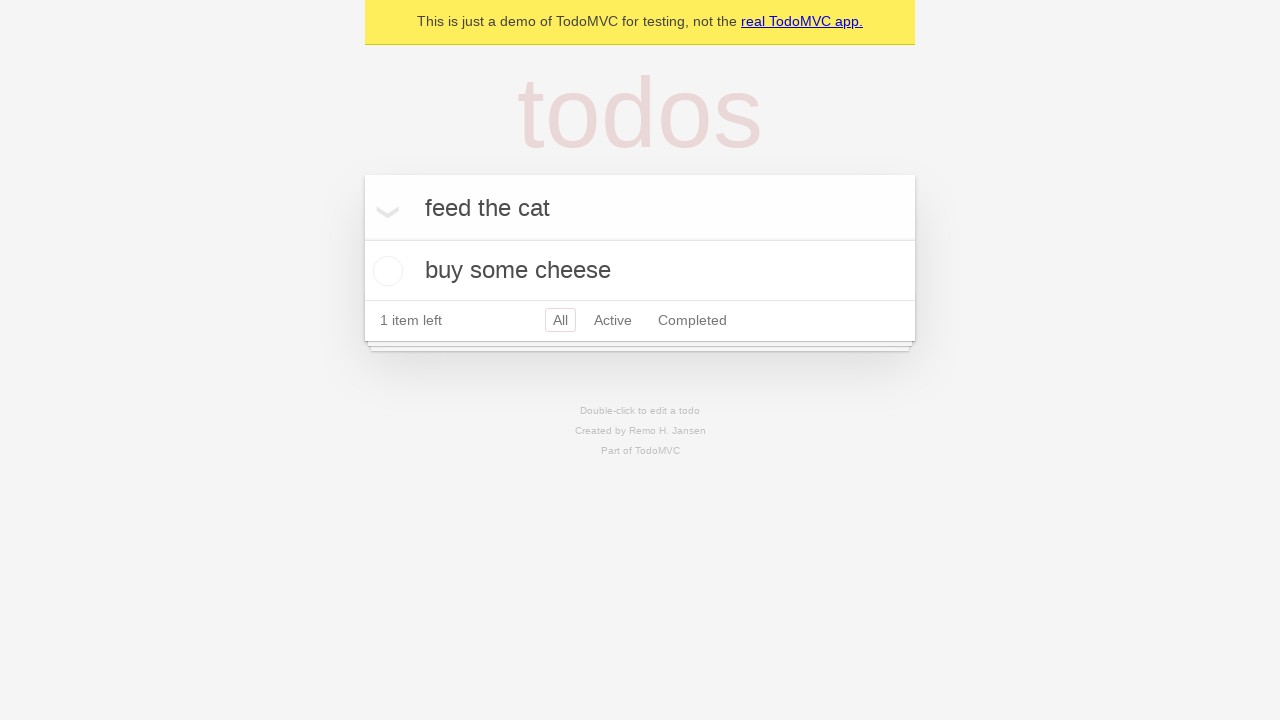

Pressed Enter to create second todo on internal:attr=[placeholder="What needs to be done?"i]
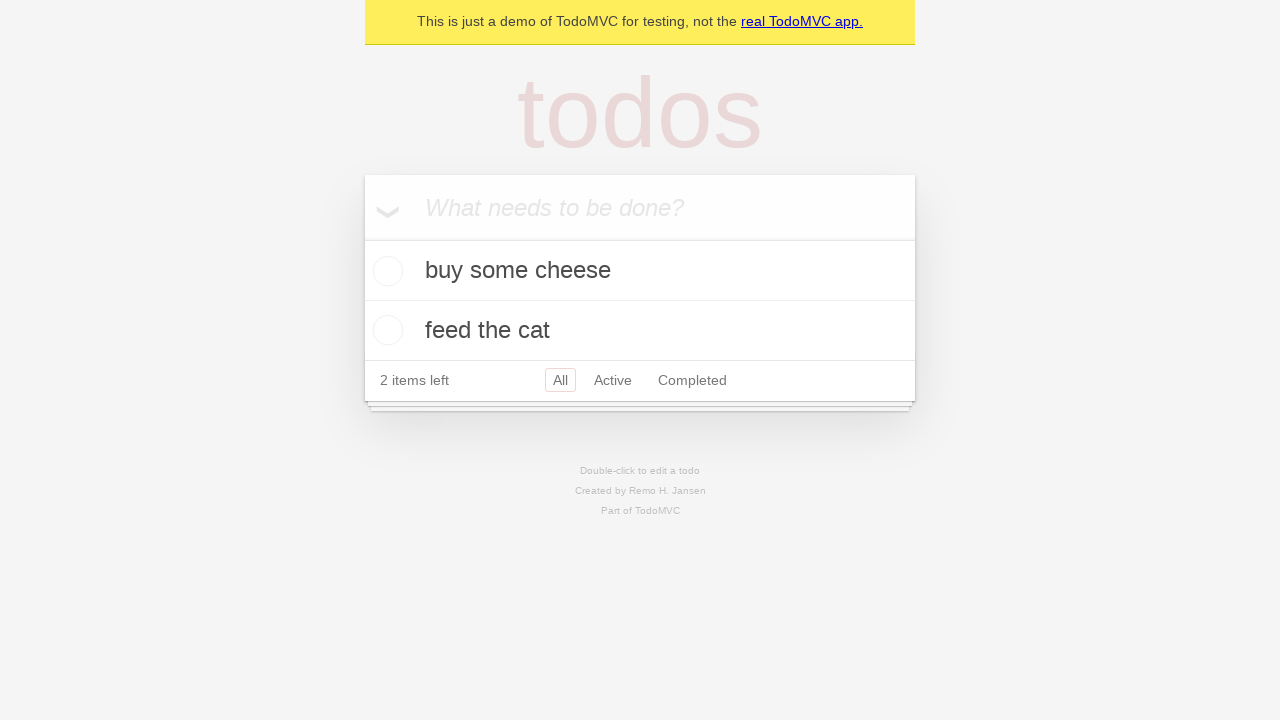

Filled todo input with 'book a doctors appointment' on internal:attr=[placeholder="What needs to be done?"i]
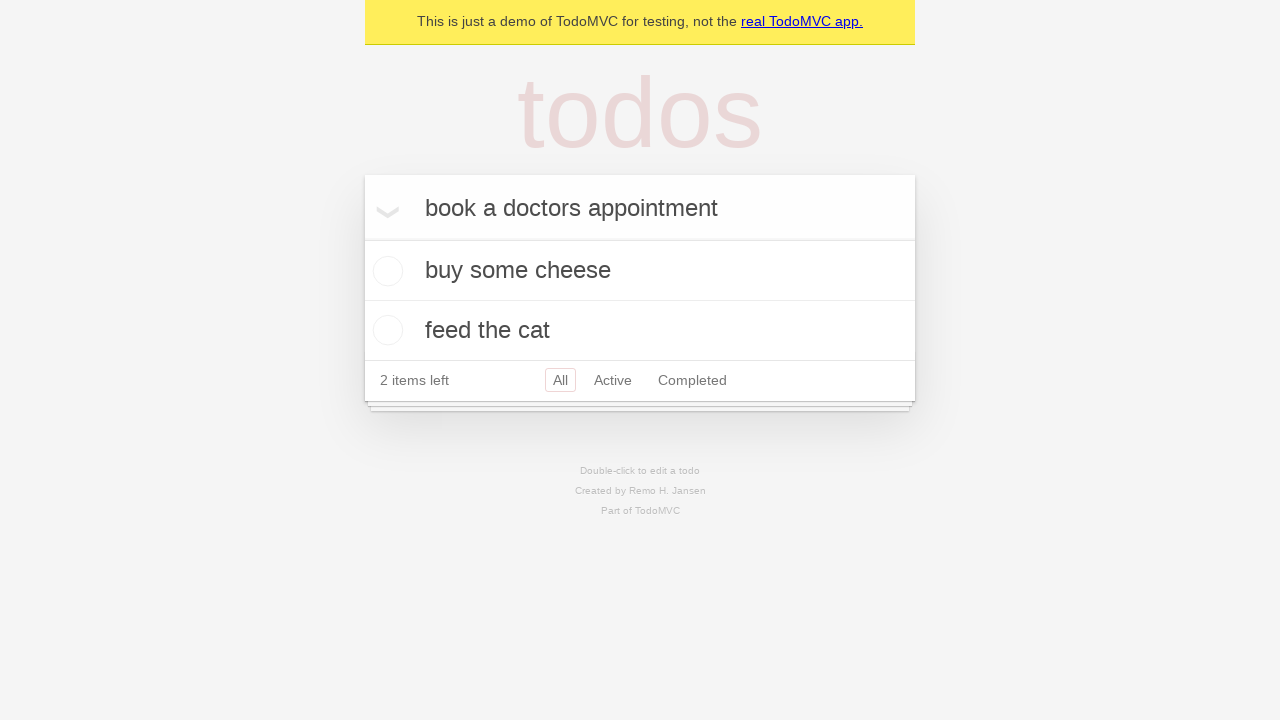

Pressed Enter to create third todo on internal:attr=[placeholder="What needs to be done?"i]
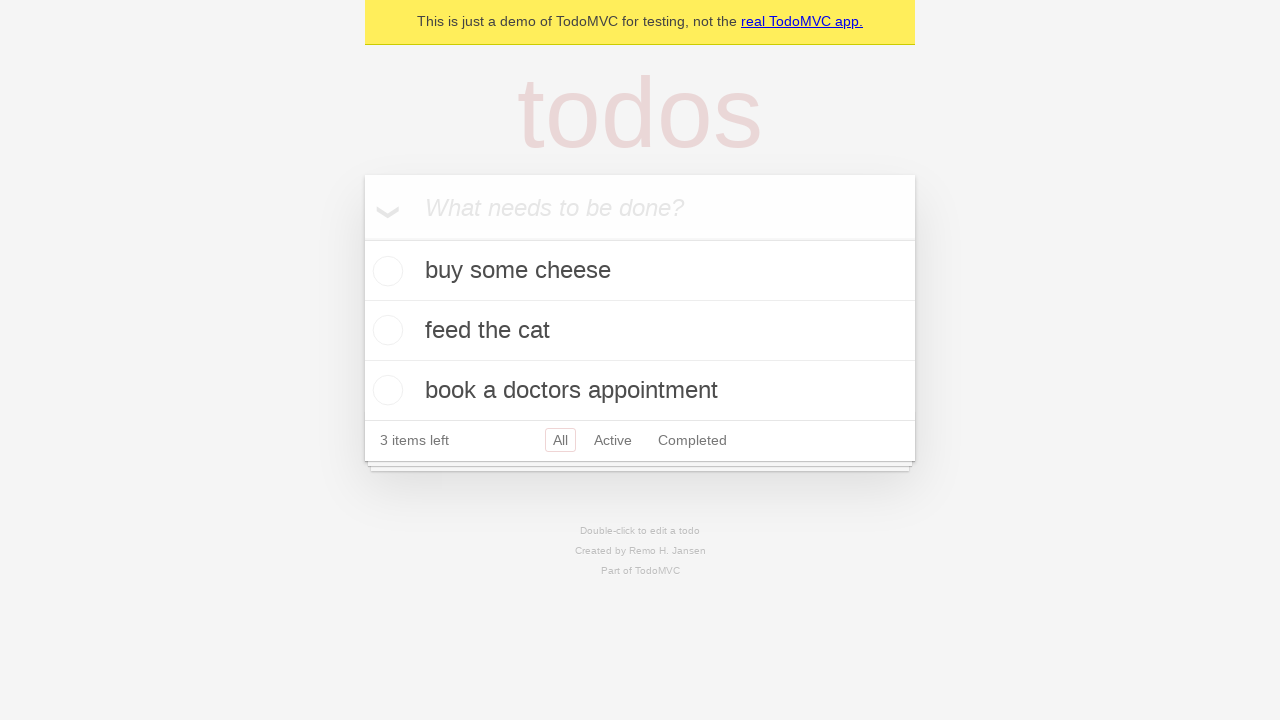

Double-clicked second todo item to enter edit mode at (640, 331) on [data-testid='todo-item'] >> nth=1
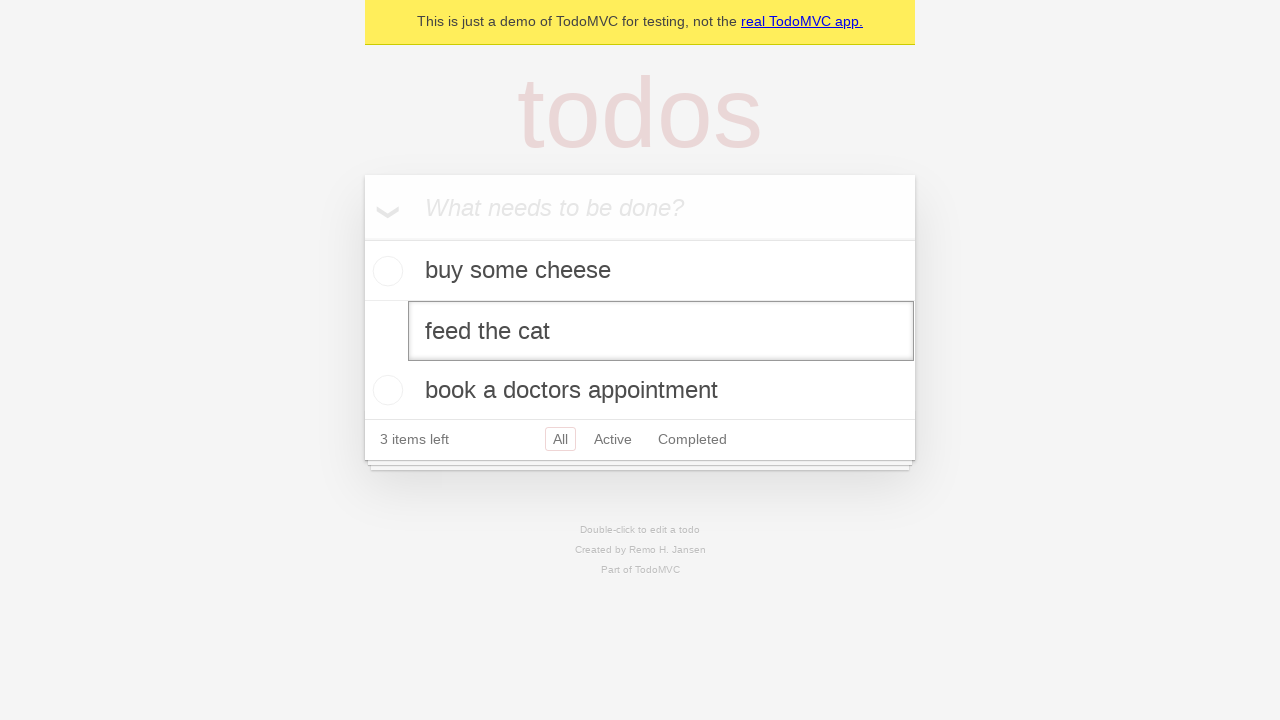

Filled edit field with text containing leading and trailing spaces on [data-testid='todo-item'] >> nth=1 >> internal:role=textbox[name="Edit"i]
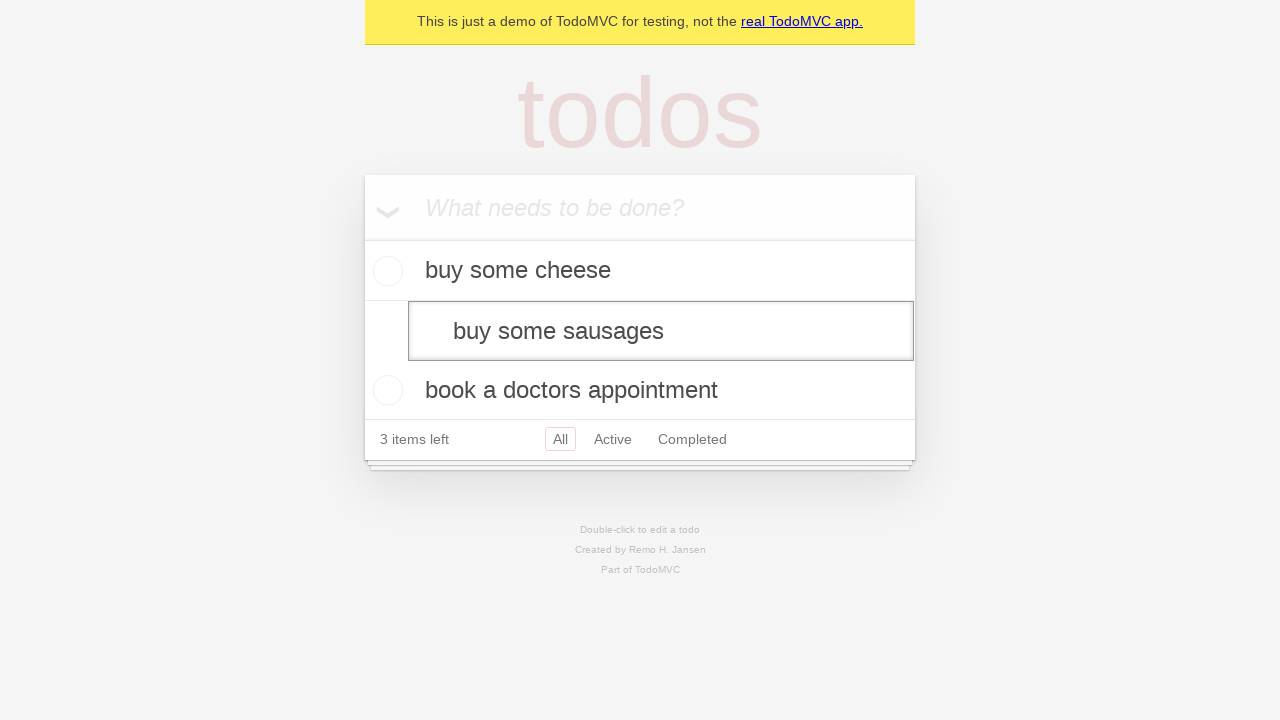

Pressed Enter to save edited todo with spaces that should be trimmed on [data-testid='todo-item'] >> nth=1 >> internal:role=textbox[name="Edit"i]
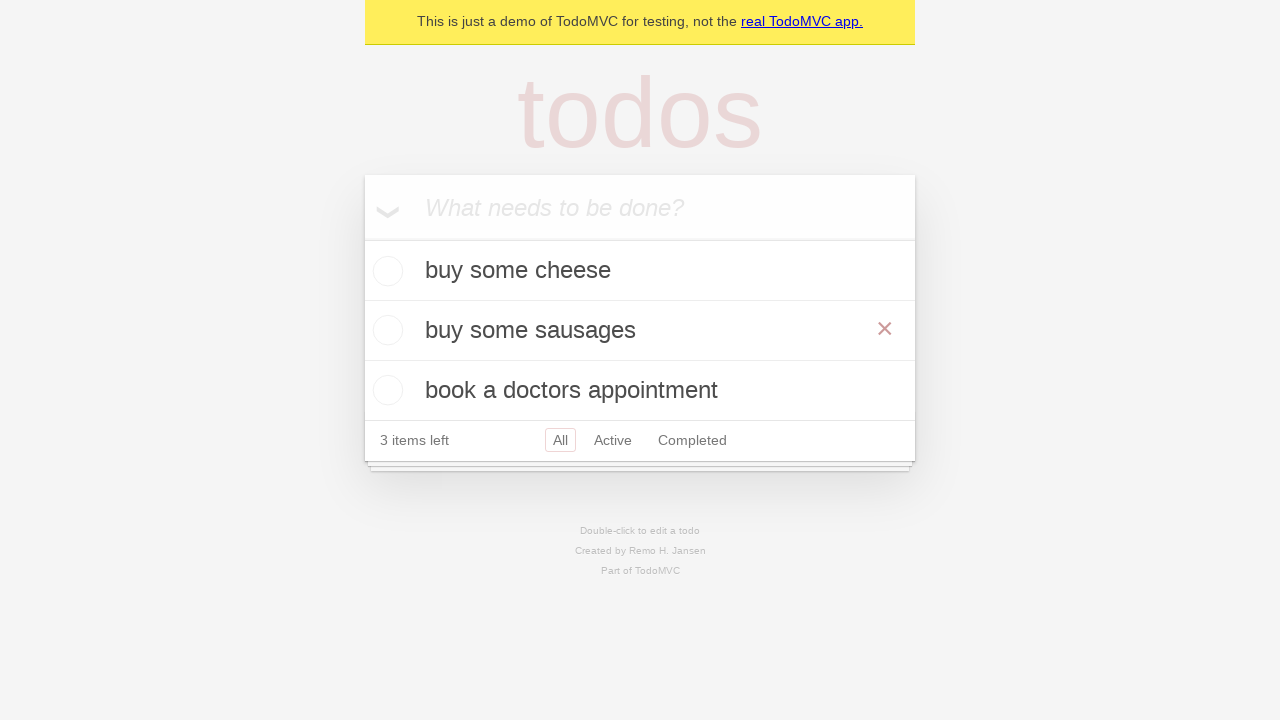

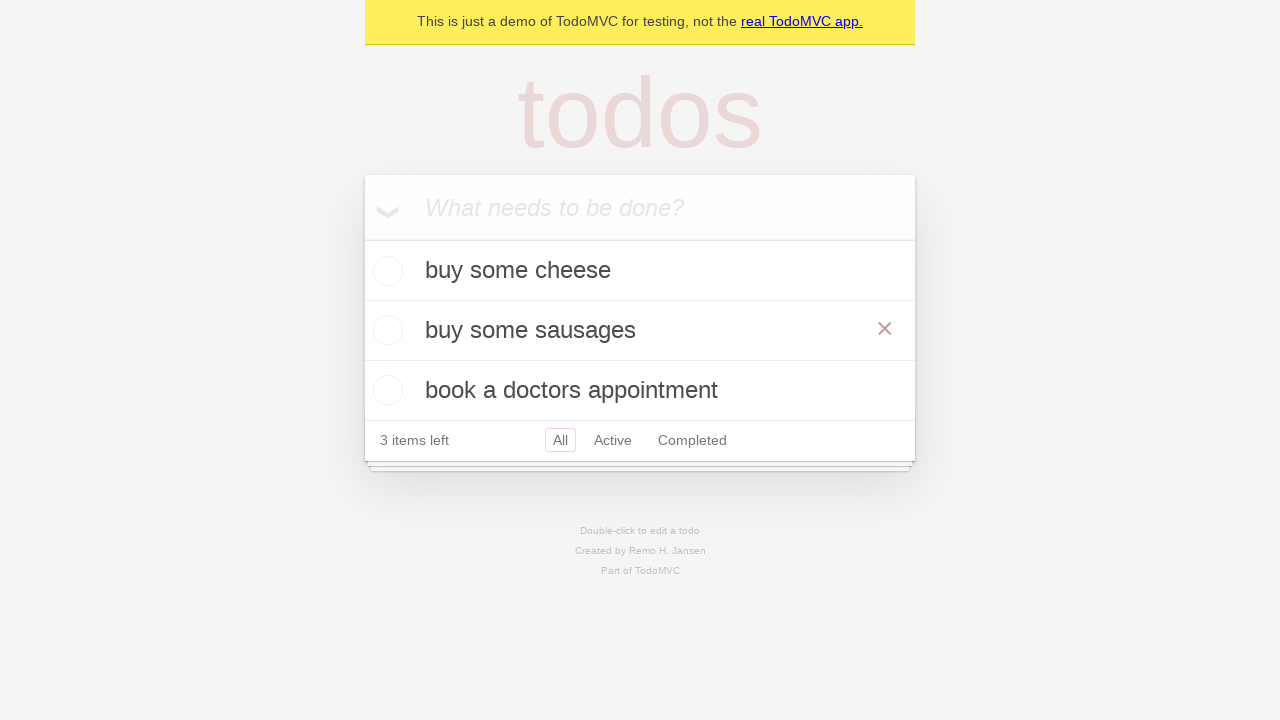